Tests navigation by clicking on the "A/B Testing" link, verifying the page title changes, then navigating back and verifying the original page title.

Starting URL: https://practice.cydeo.com

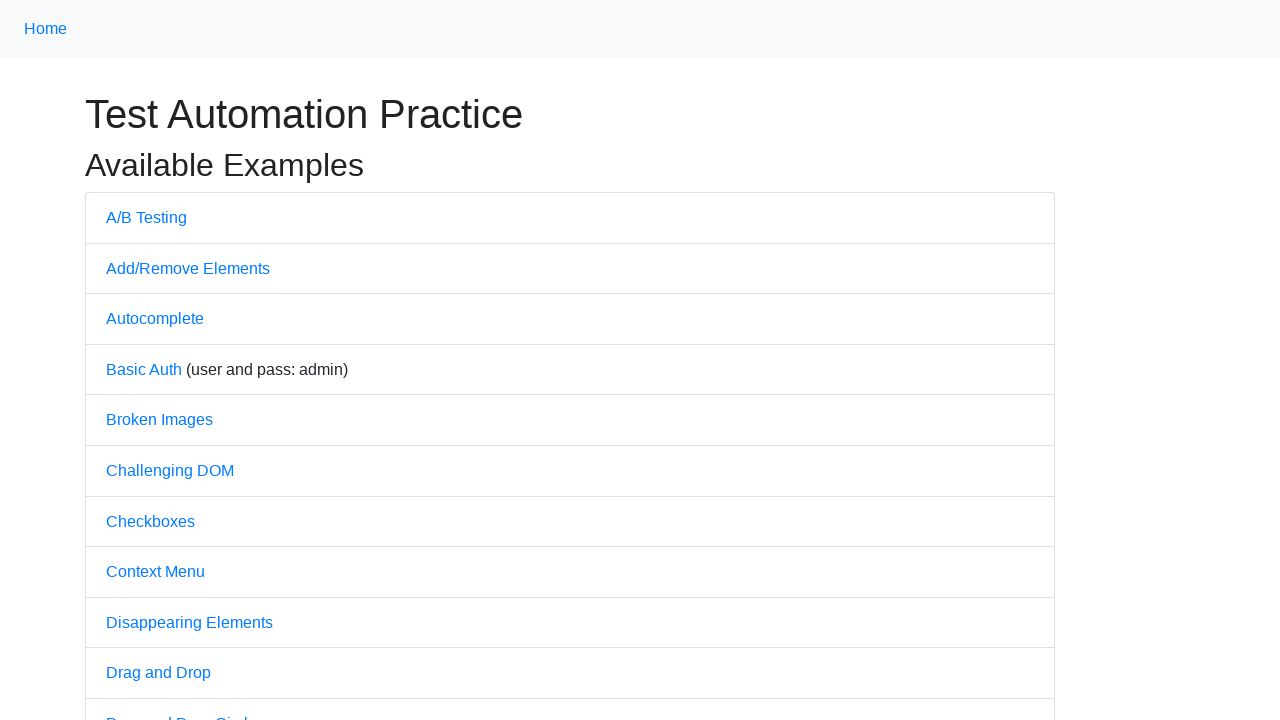

Clicked on the 'A/B Testing' link at (146, 217) on a:text('A/B Testing')
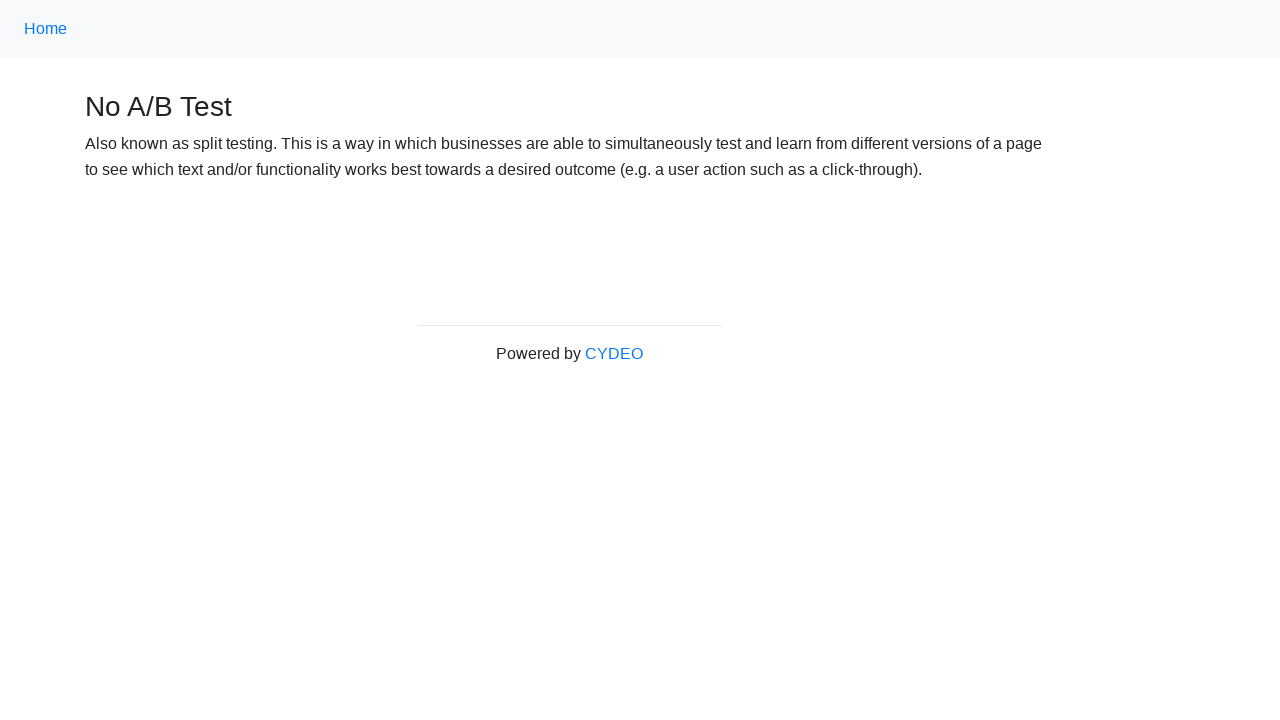

Waited for page to load after clicking A/B Testing link
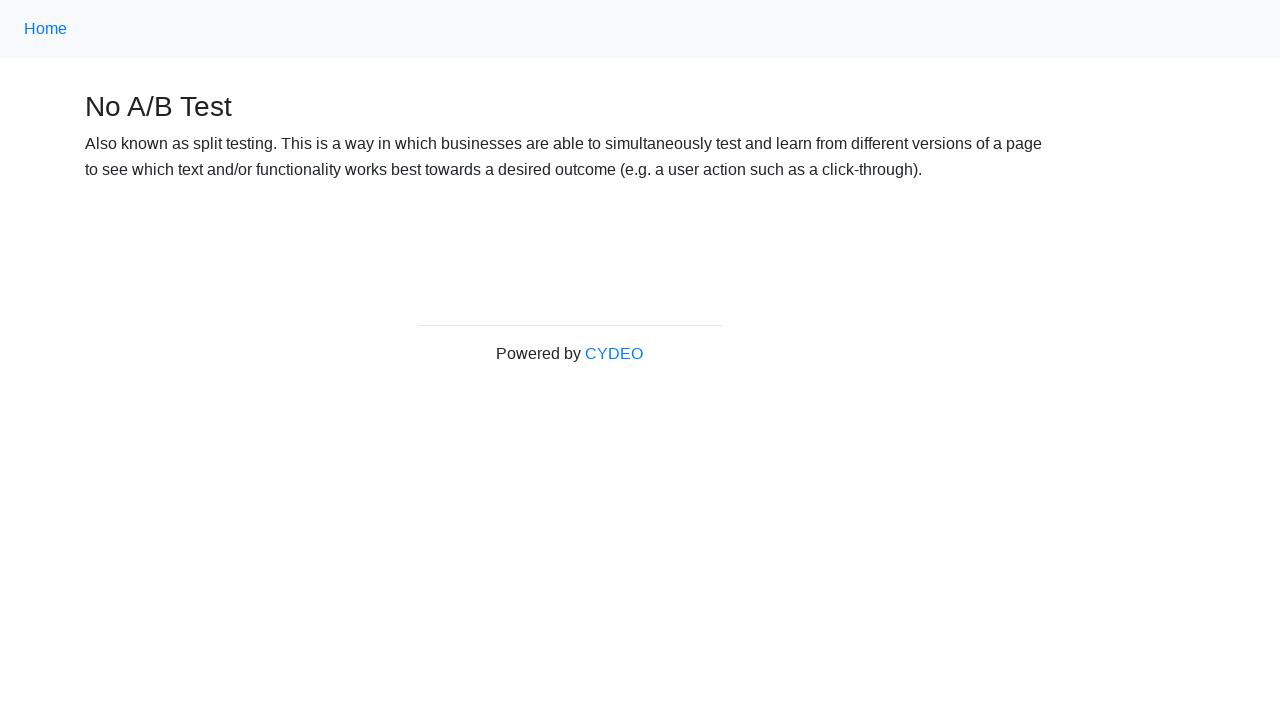

Verified page title is 'No A/B Test'
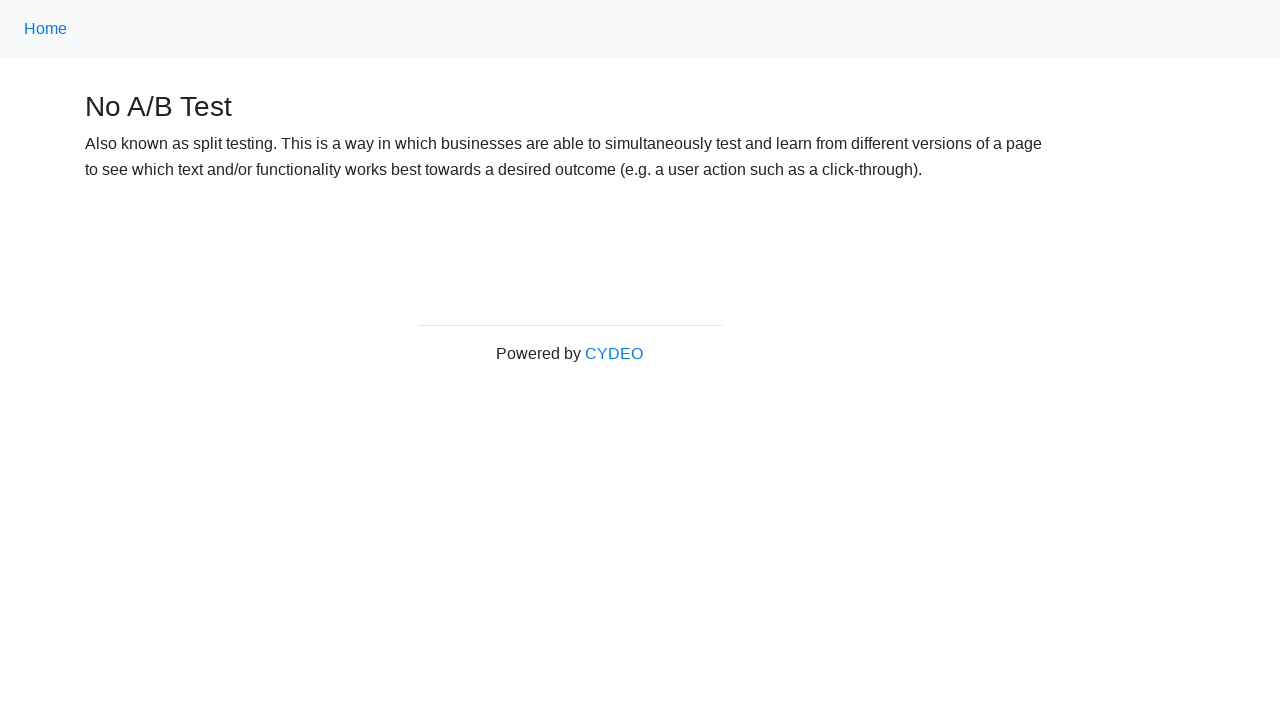

Navigated back to the previous page
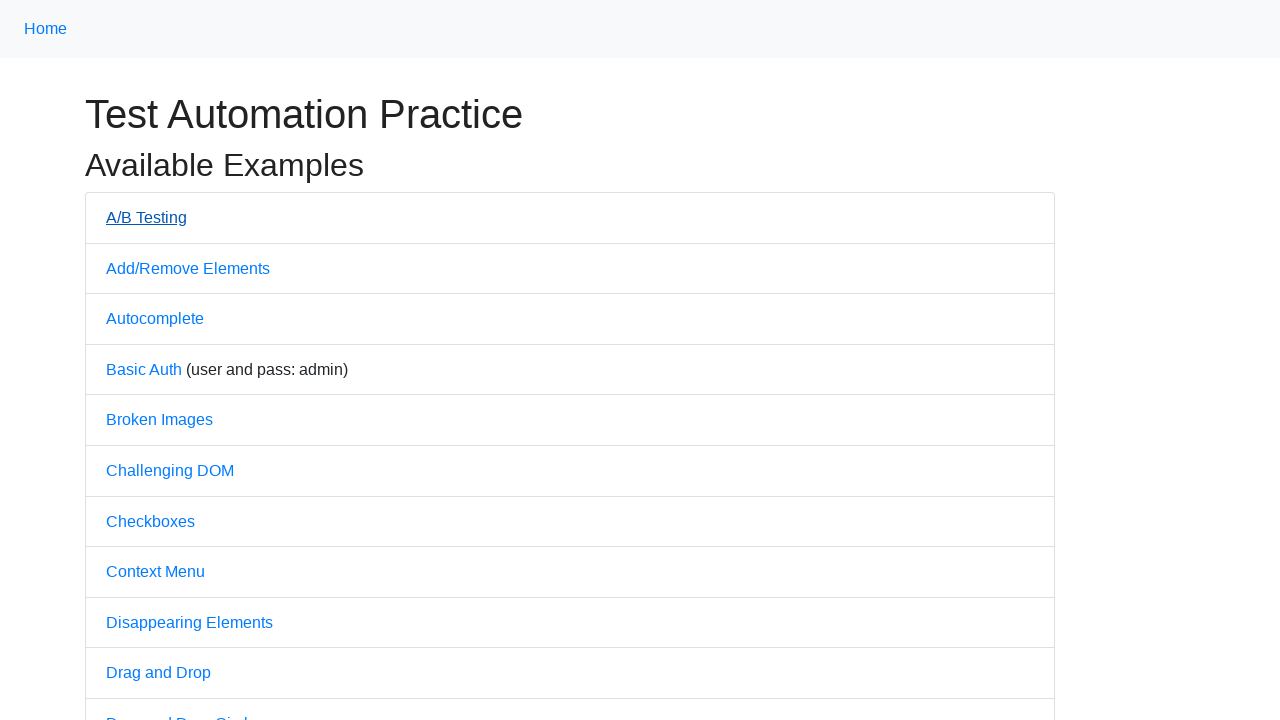

Waited for page to load after navigating back
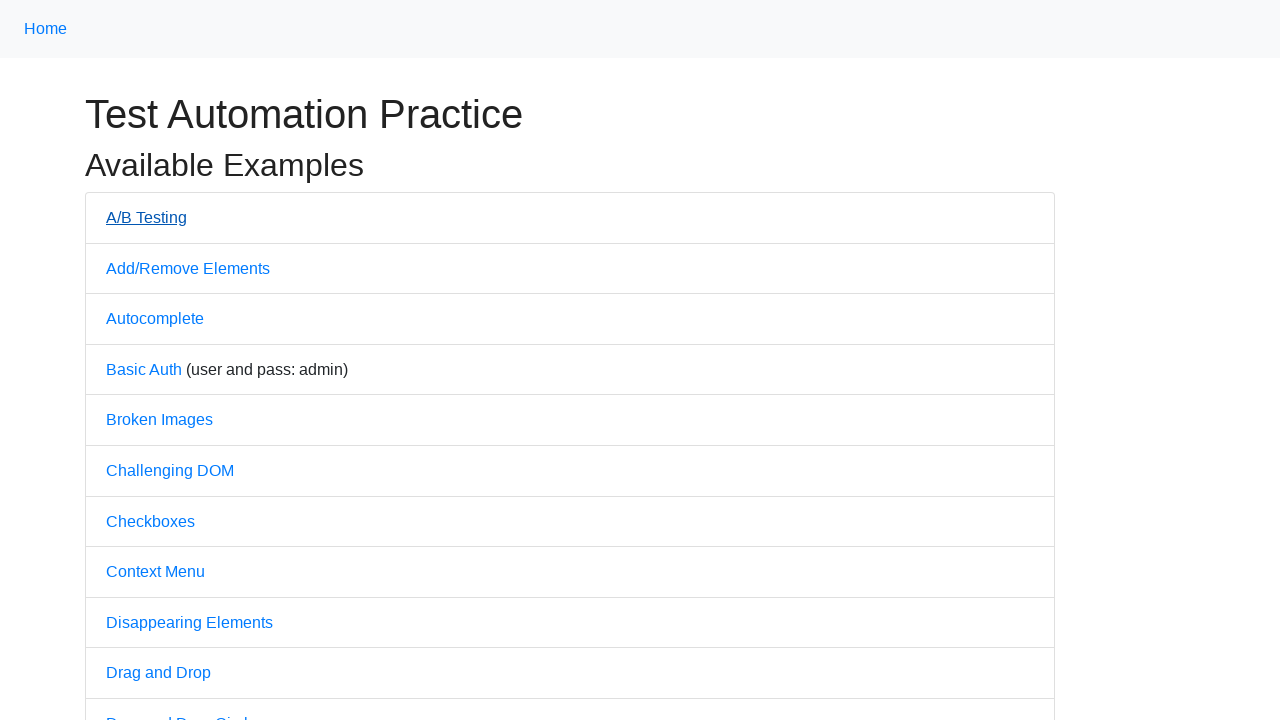

Verified page title is 'Practice' after navigating back
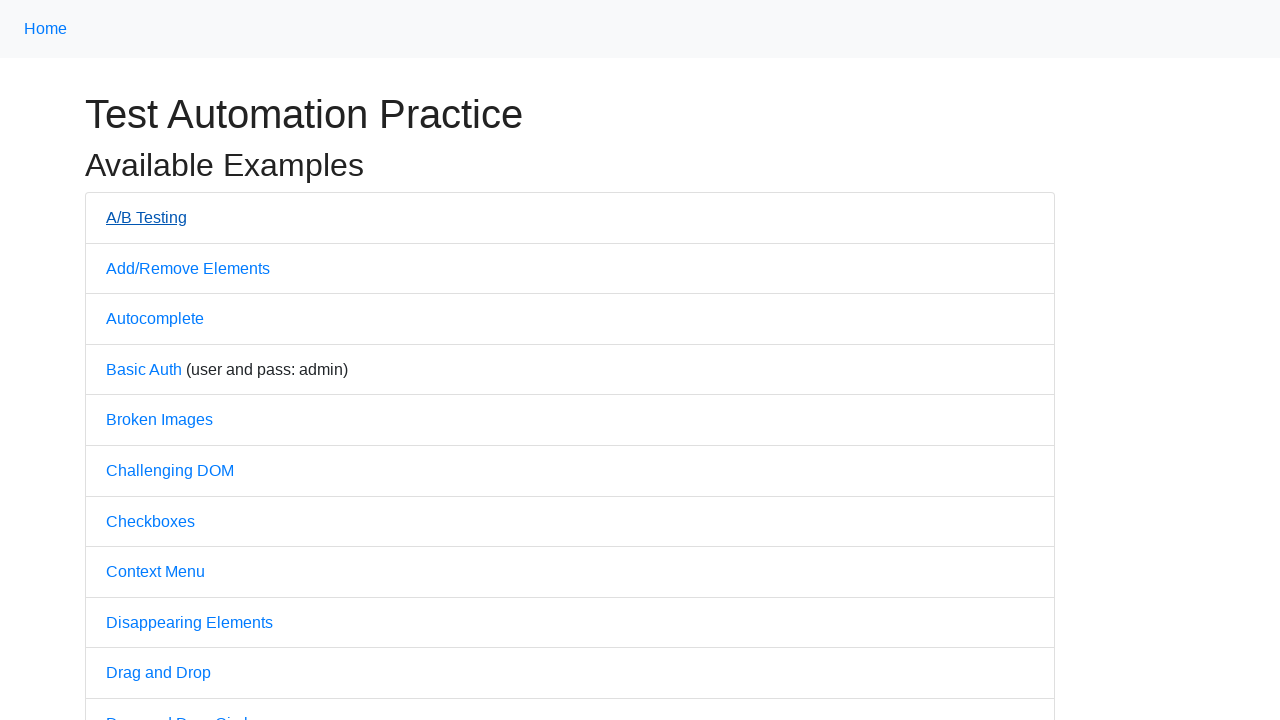

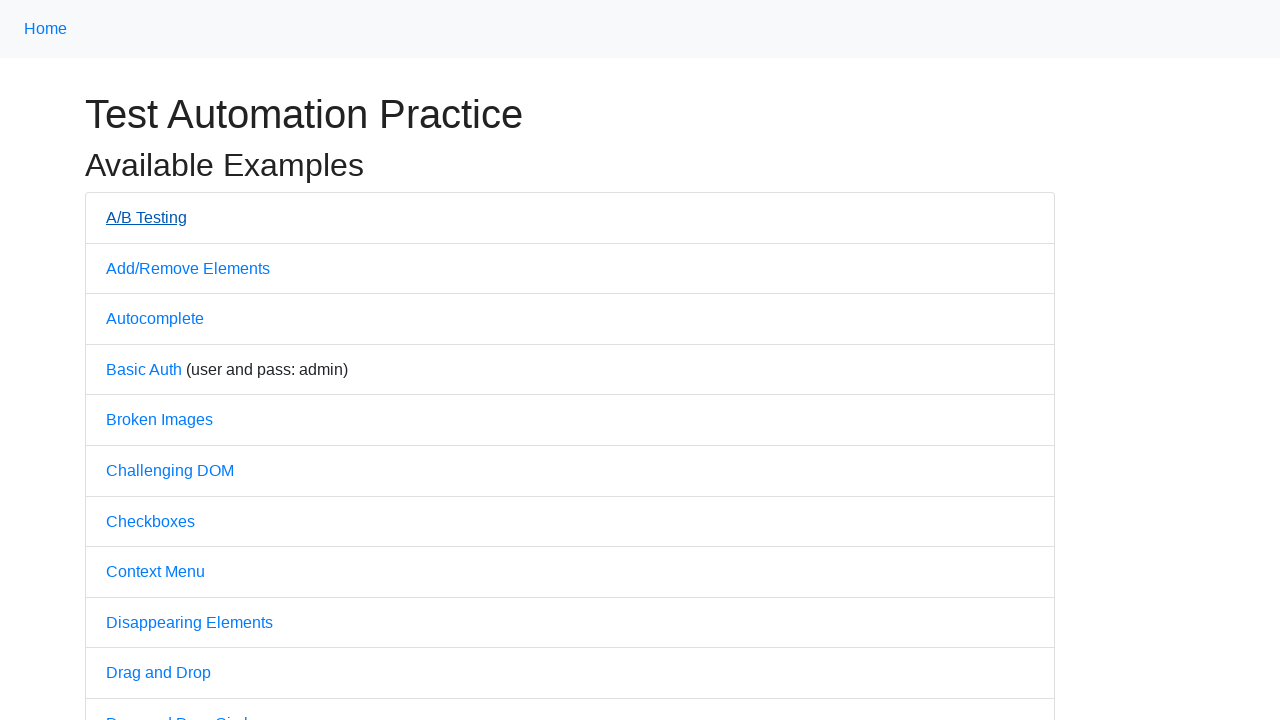